Tests keyboard input functionality by entering a name into a text field and clicking a button on a keypress demo page

Starting URL: https://formy-project.herokuapp.com/keypress

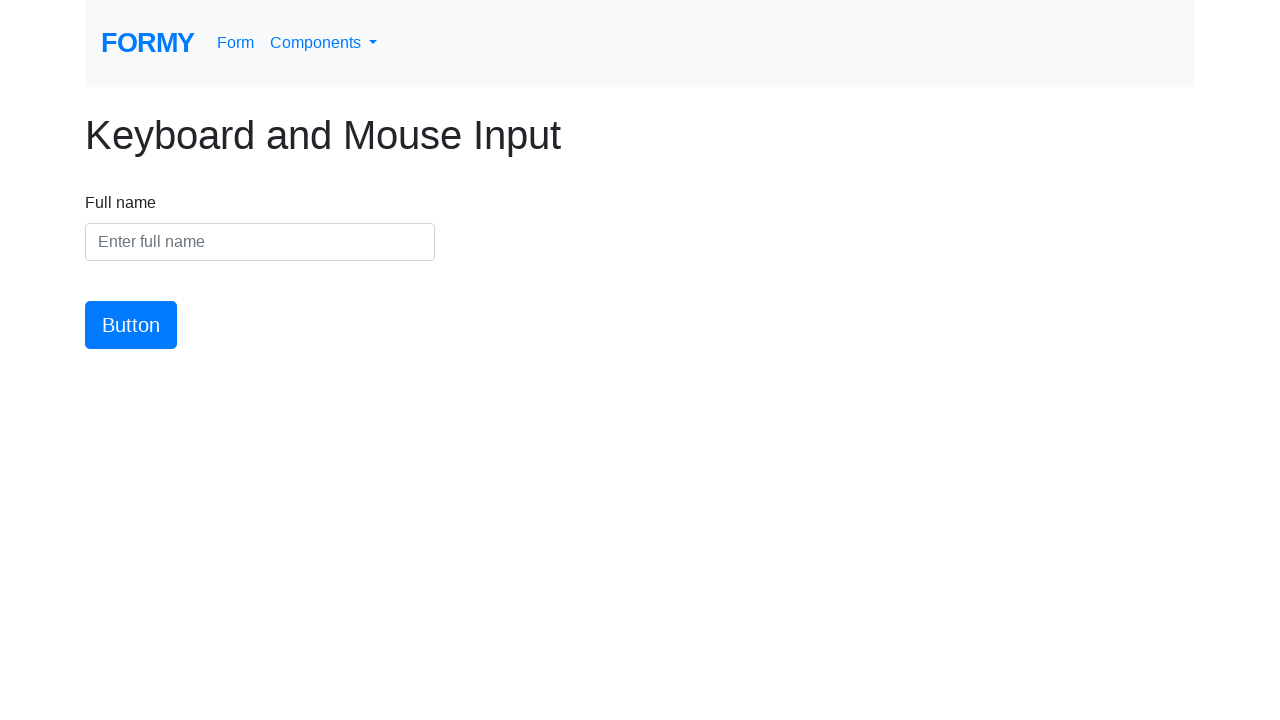

Navigated to keypress demo page
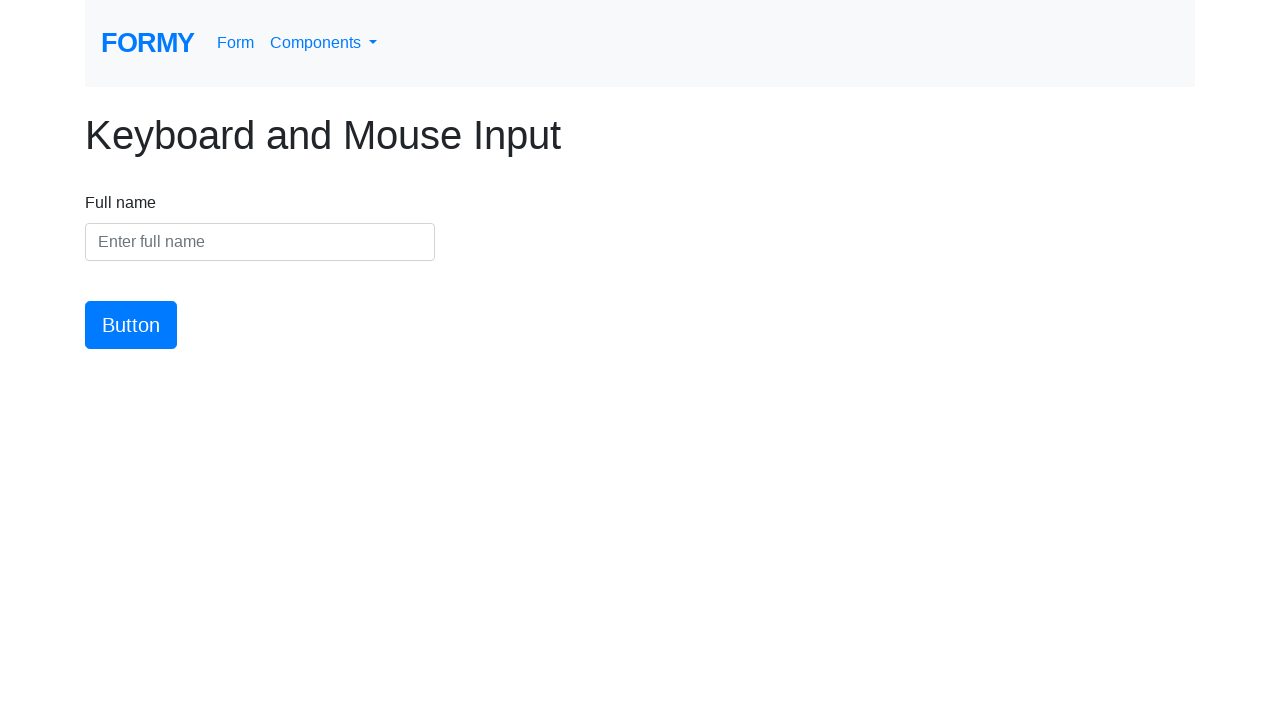

Filled name input field with 'Real Ola' on #name
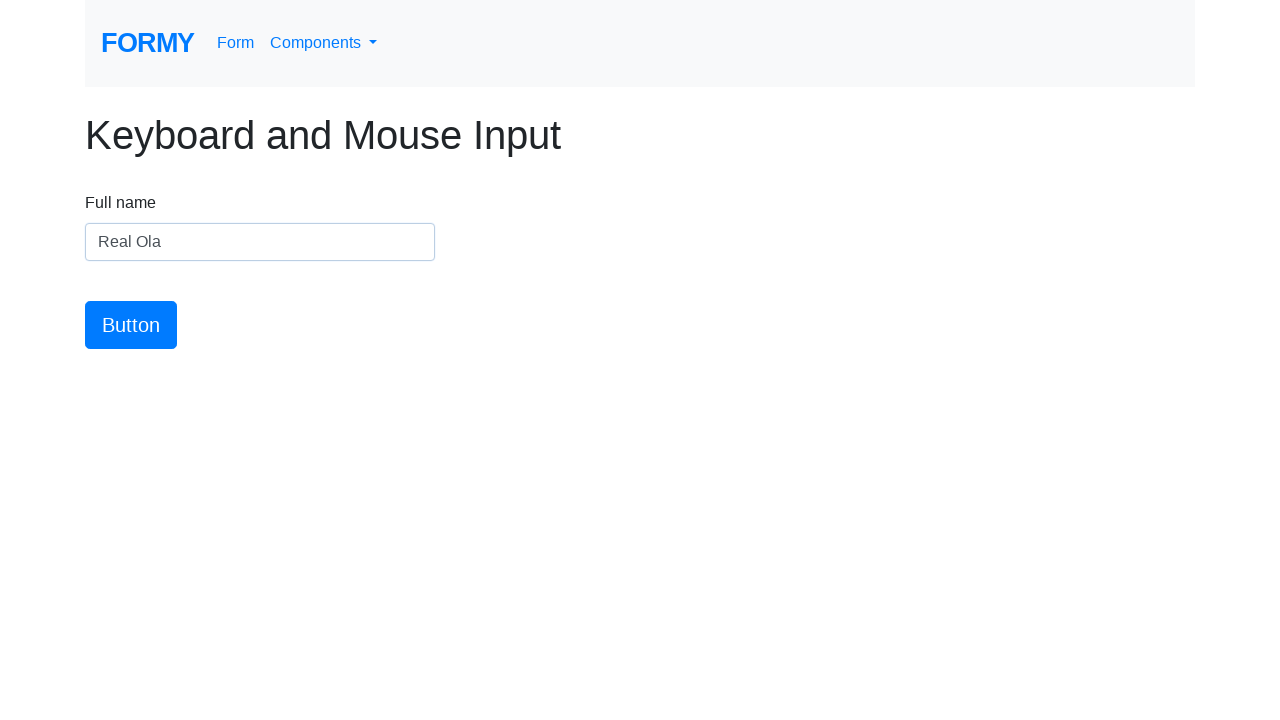

Clicked the button to submit keyboard input at (131, 325) on #button
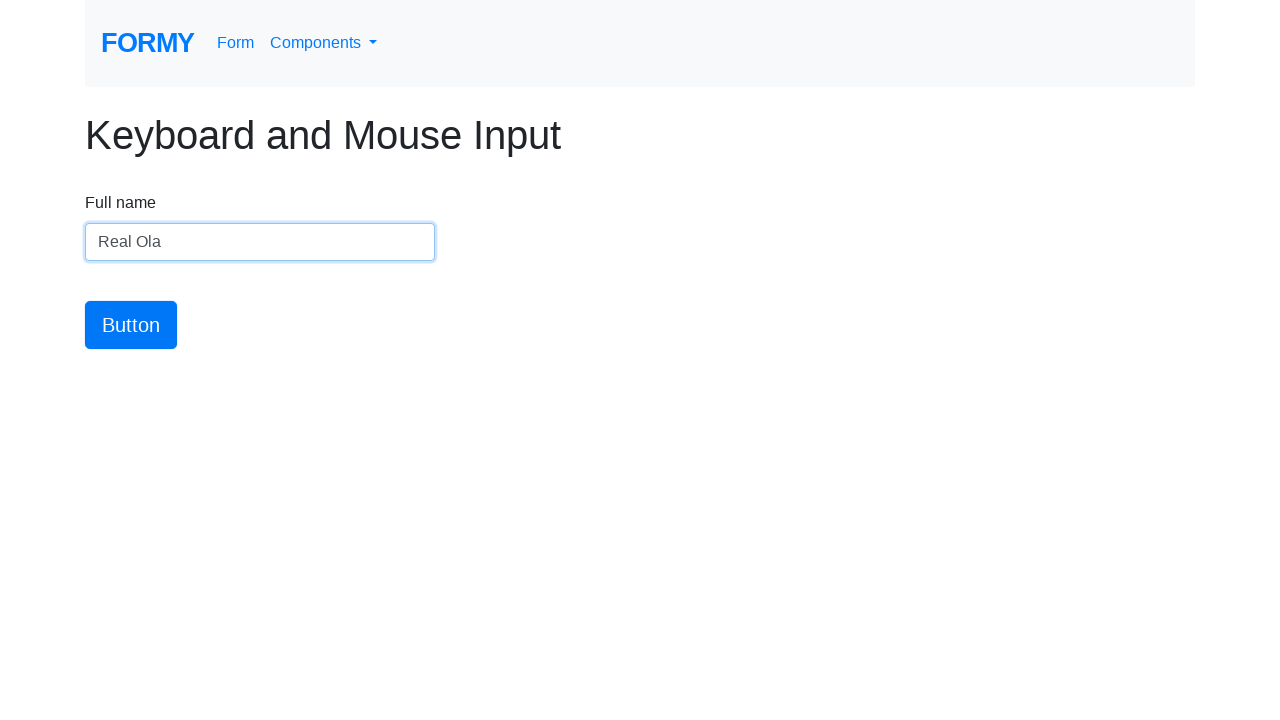

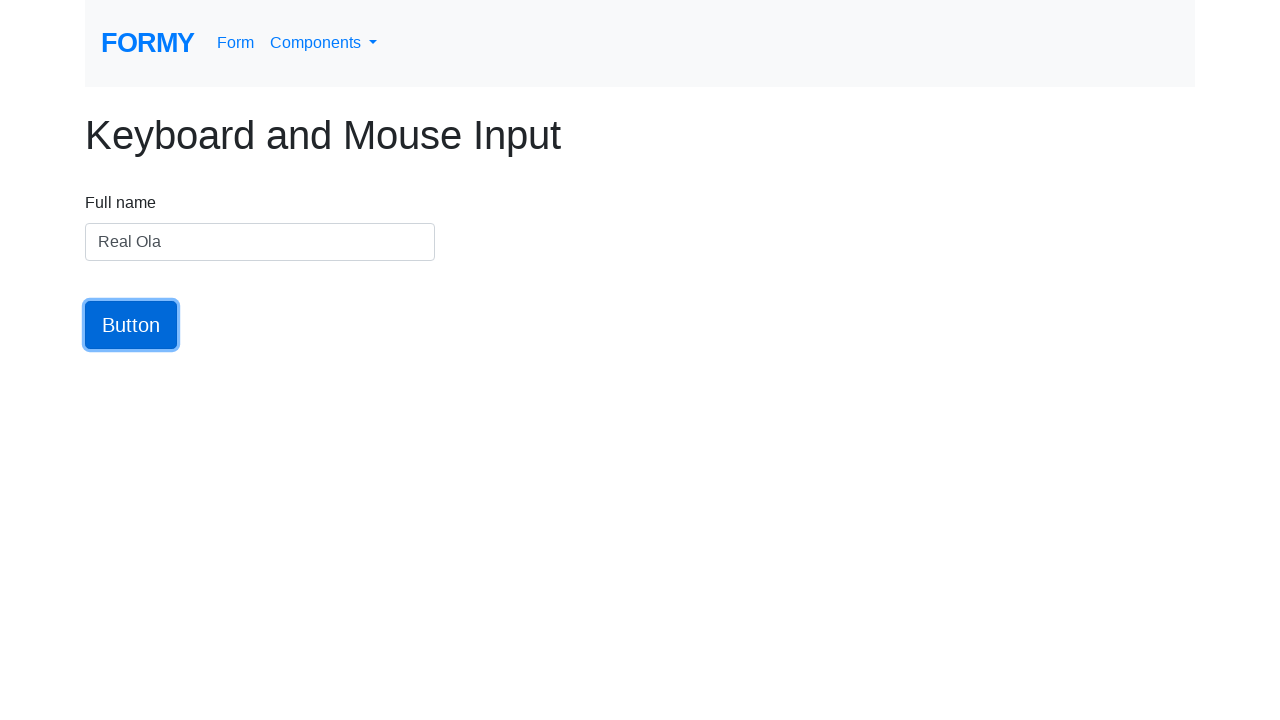